Tests form field interactions by filling a name input field, verifying the input value, checking button text content, and verifying list items contain expected text

Starting URL: https://practice-automation.com/form-fields/

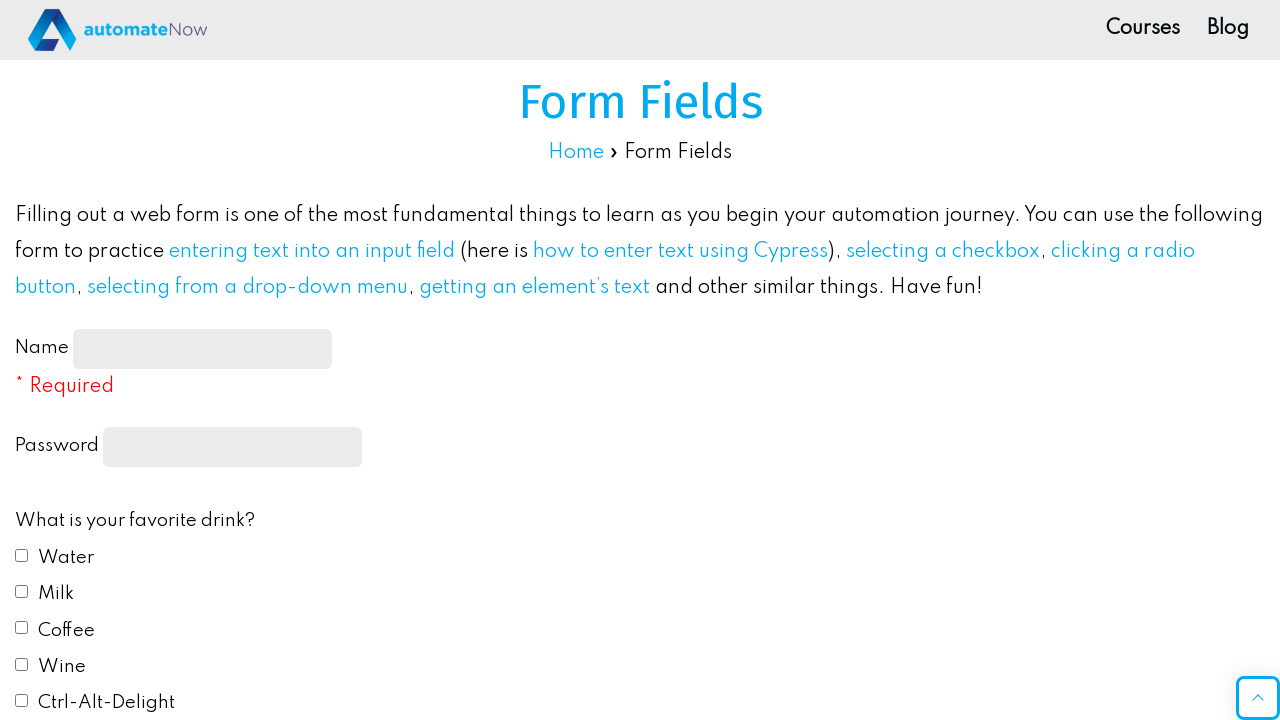

Filled Name input field with 'Tarik' on internal:role=textbox[name="Name"i]
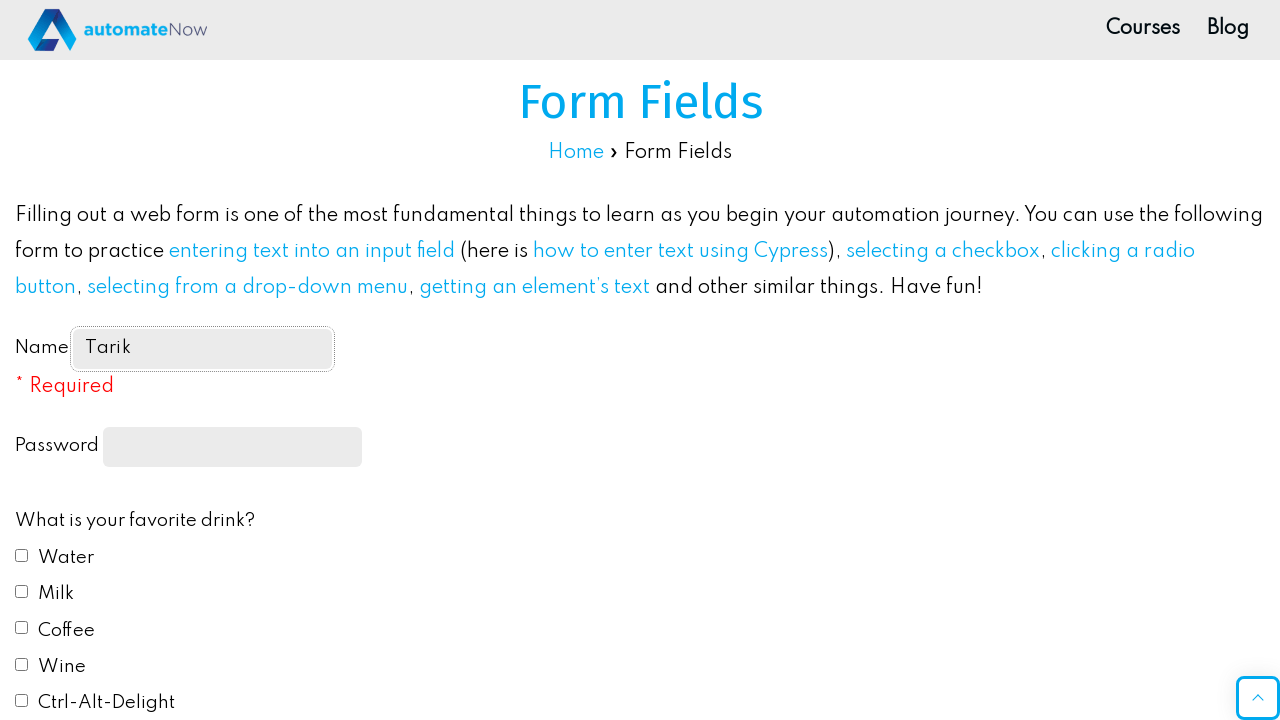

Retrieved input value from Name field
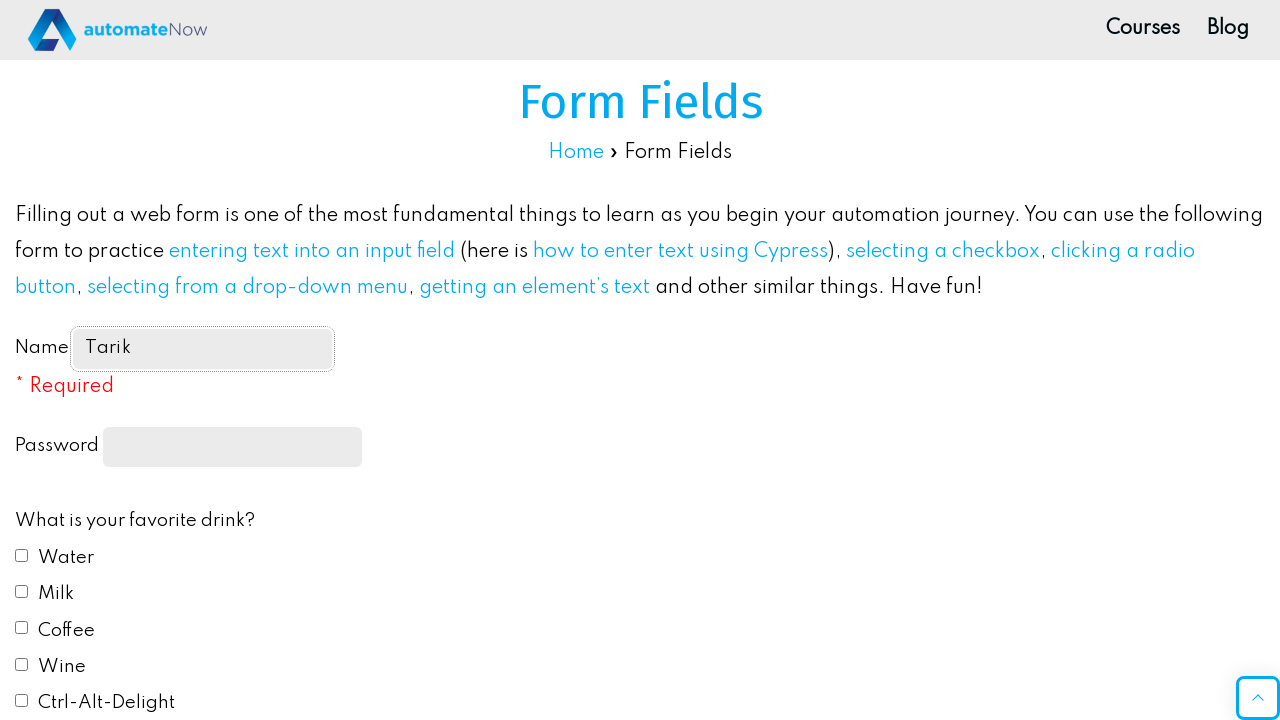

Verified Name field contains 'Tarik'
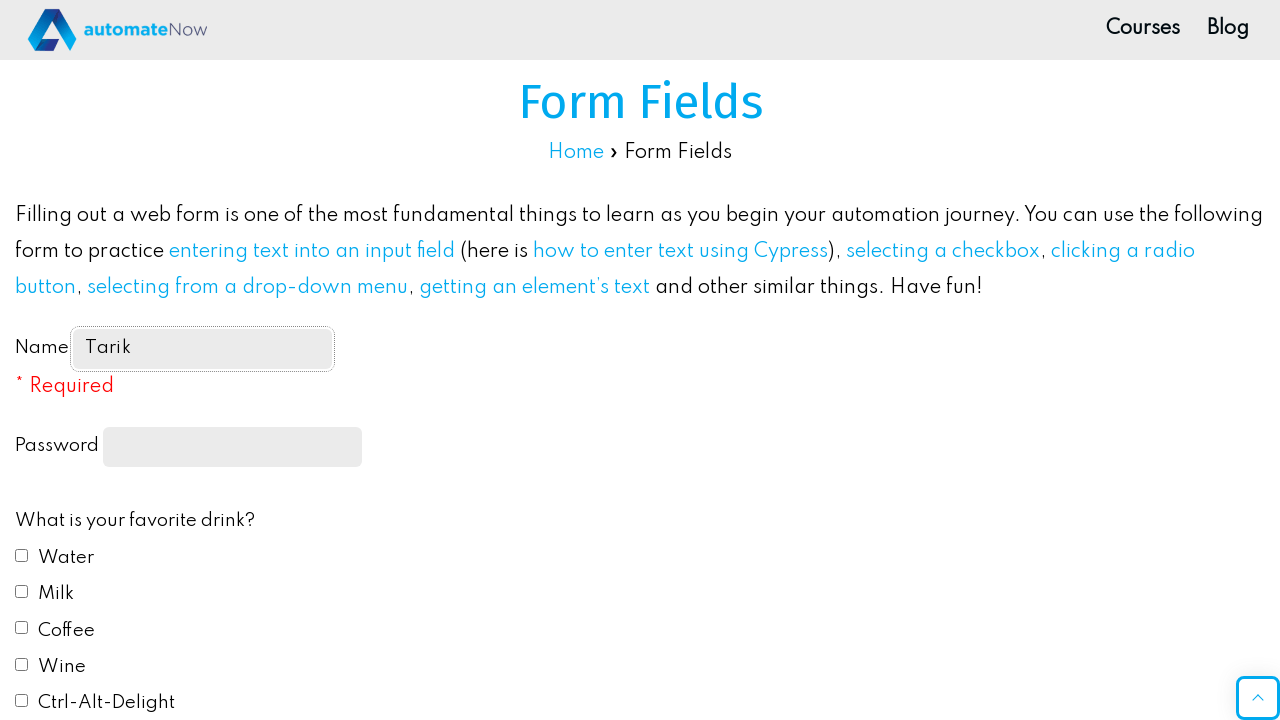

Retrieved text content from submit button
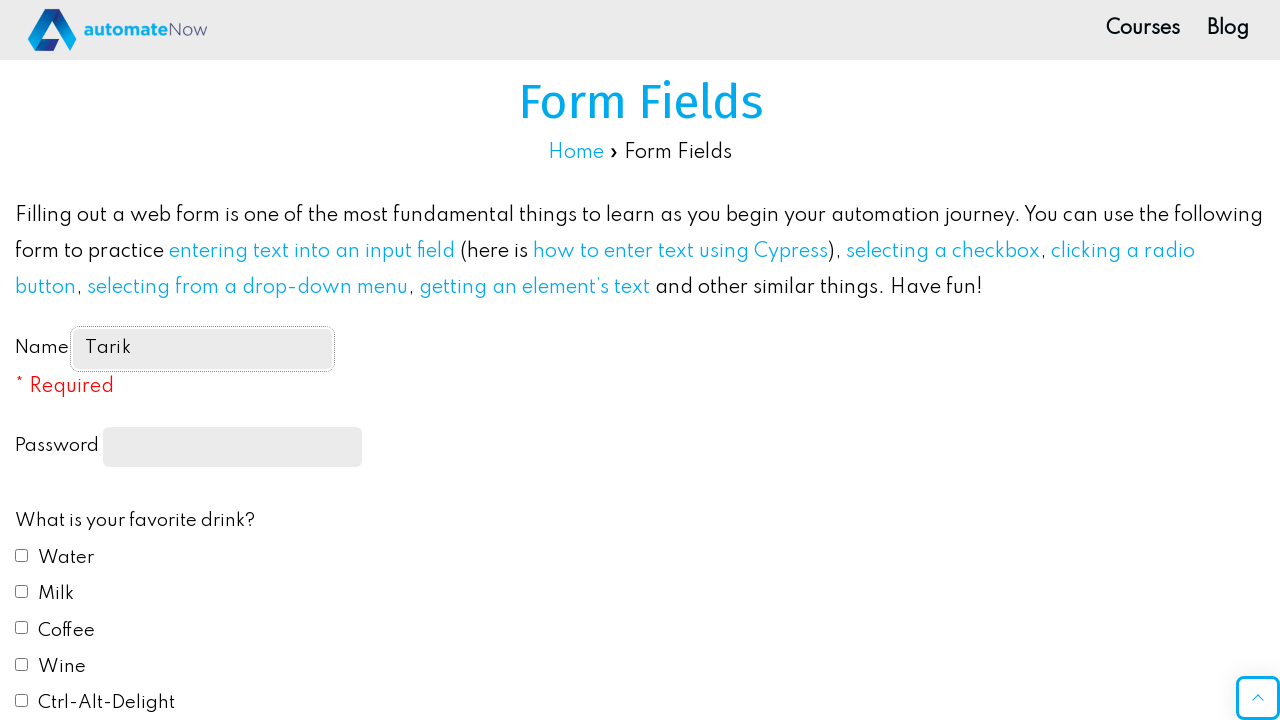

Verified submit button text is 'Submit'
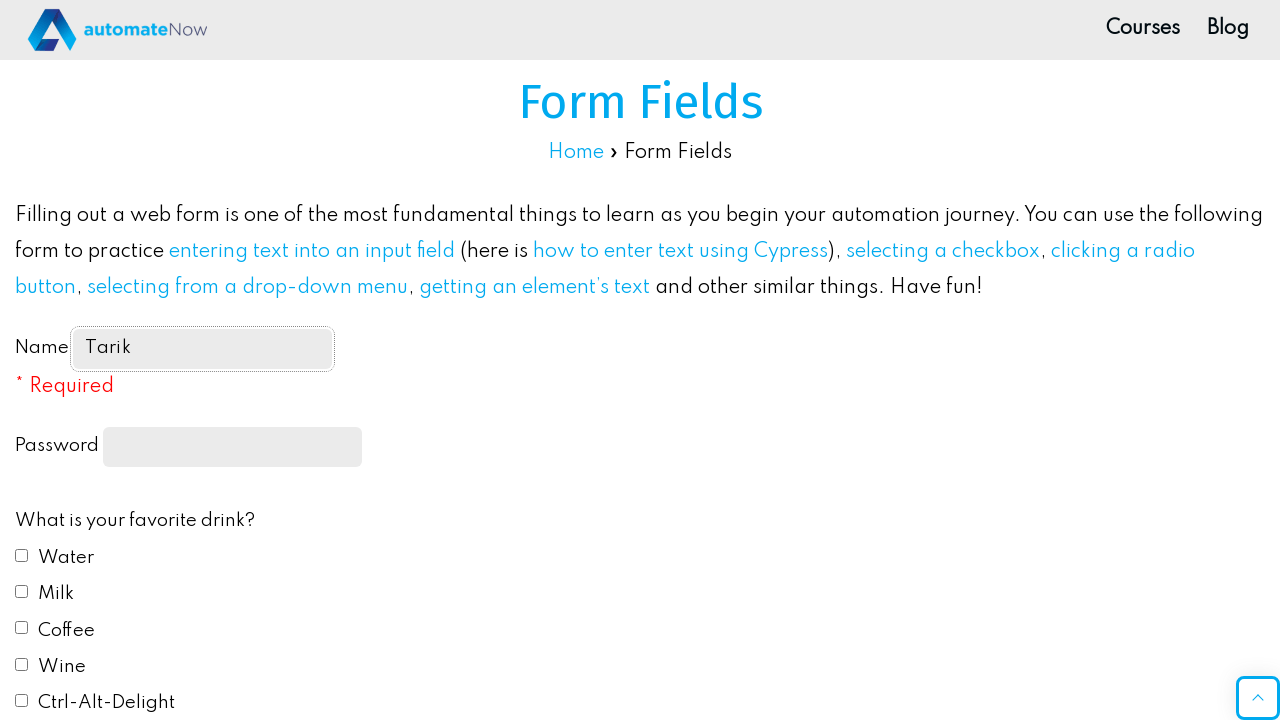

Retrieved all text contents from list items
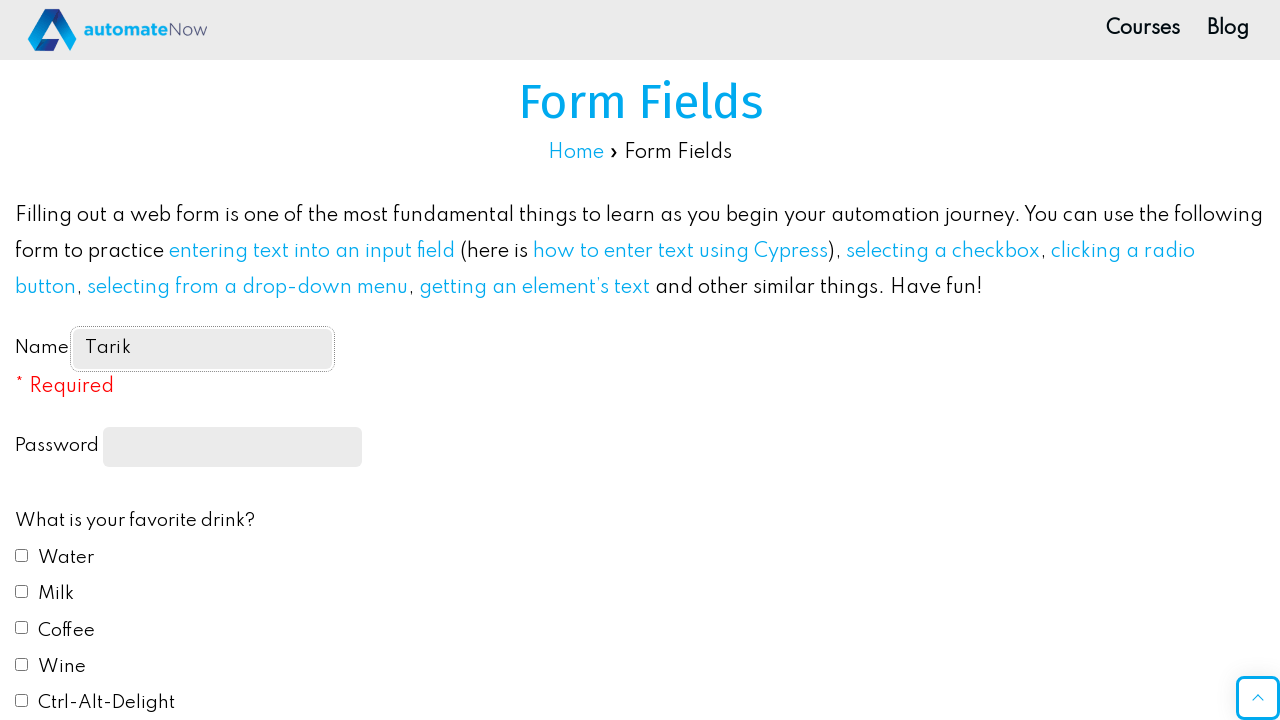

Verified automation tools list contains 'Playwright'
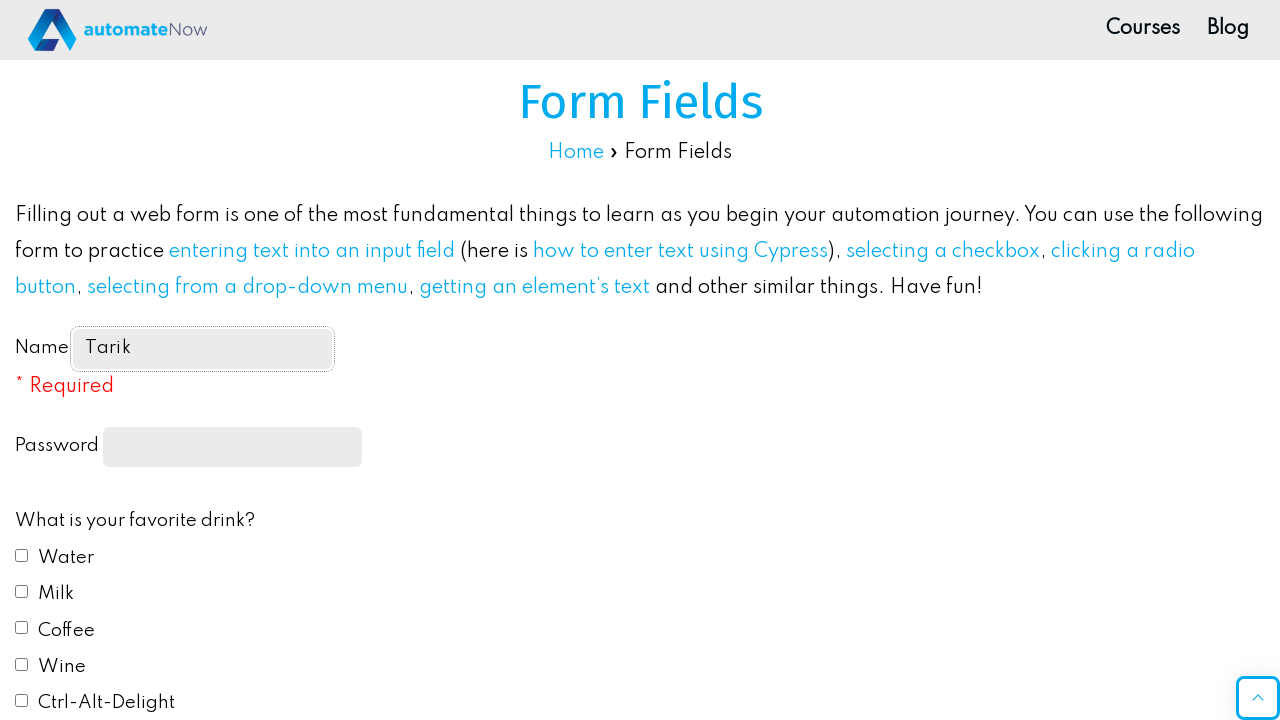

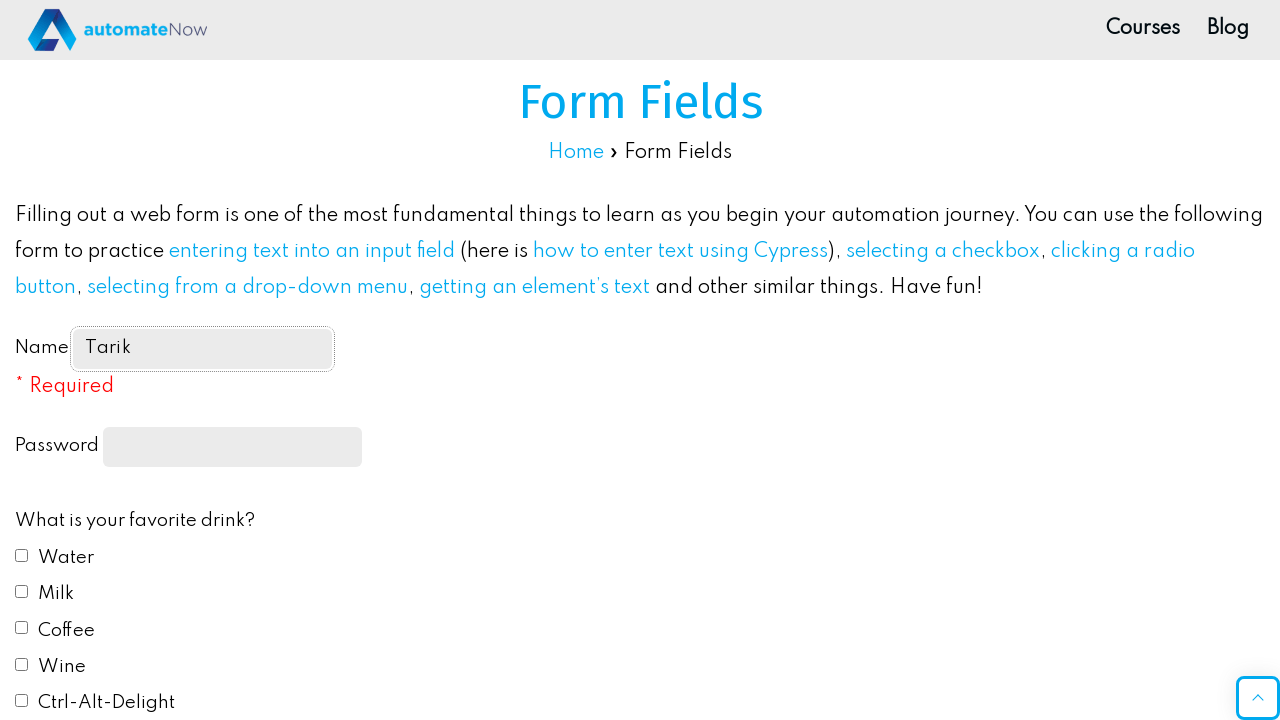